Tests that an anonymous user can navigate to the login page by clicking the login button on the books page

Starting URL: https://demoqa.com/books

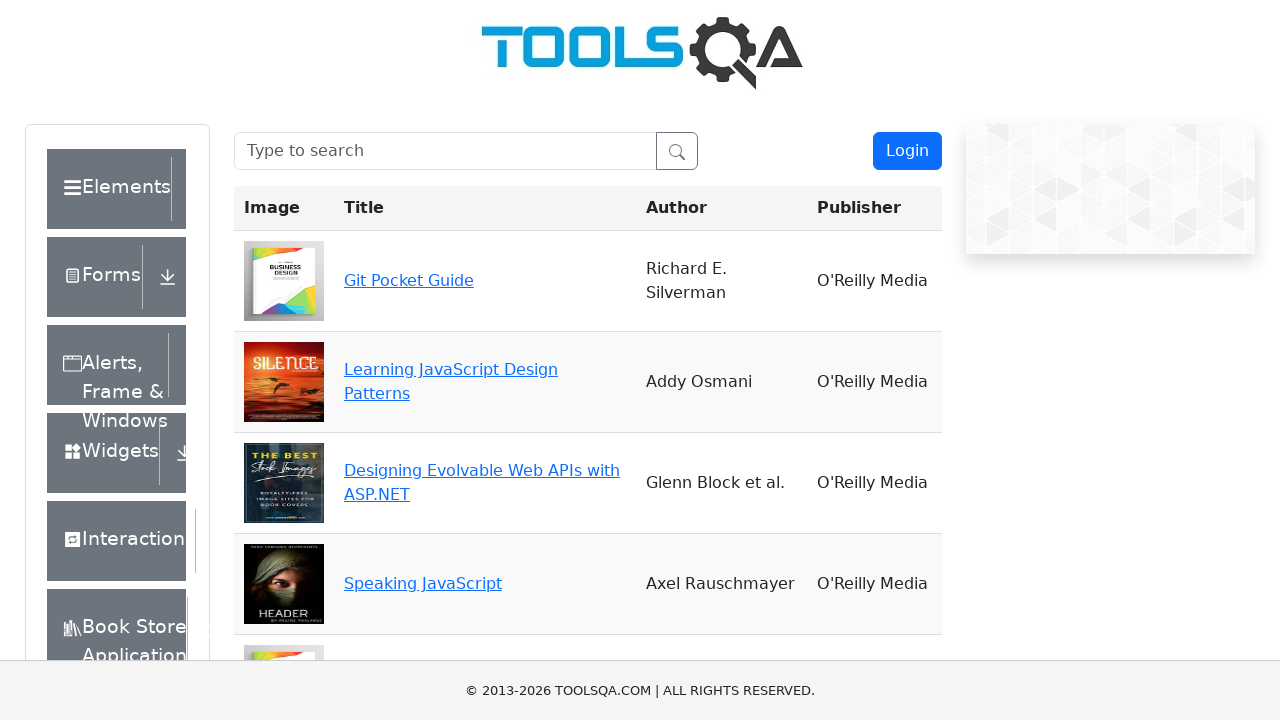

Login button is visible on books page
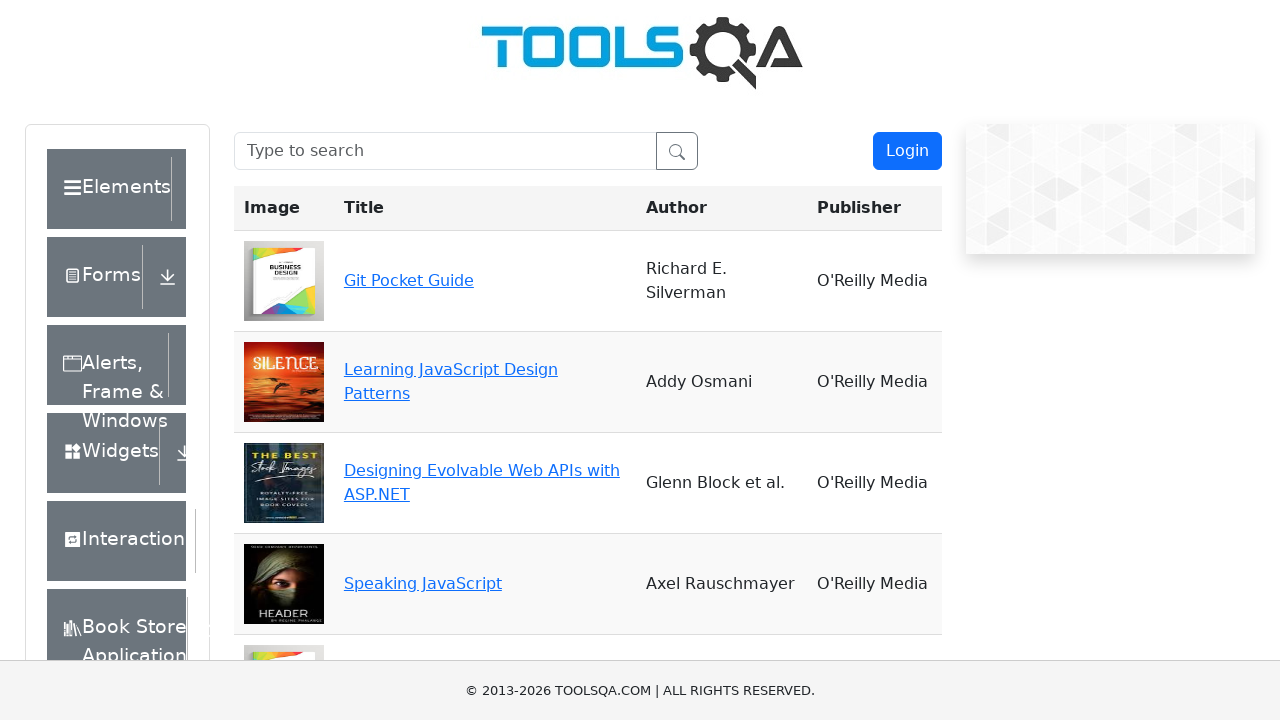

Clicked login button on books page at (907, 151) on #login
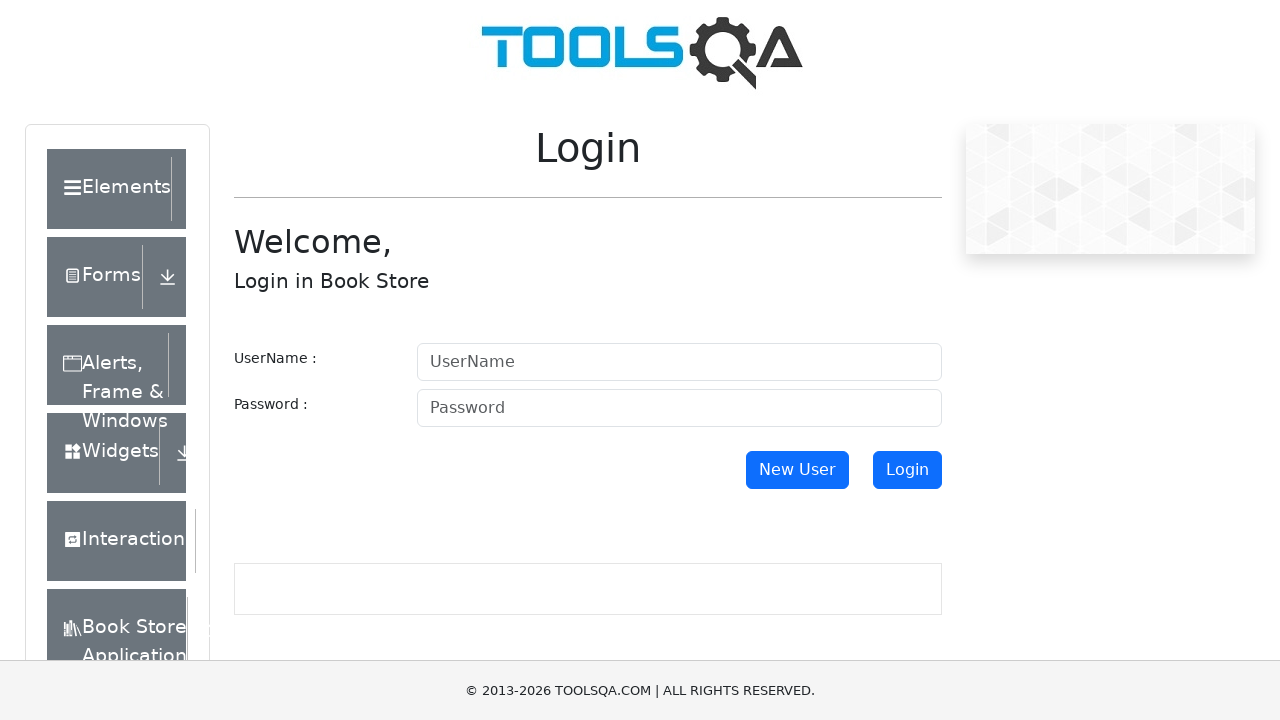

Successfully navigated to login page
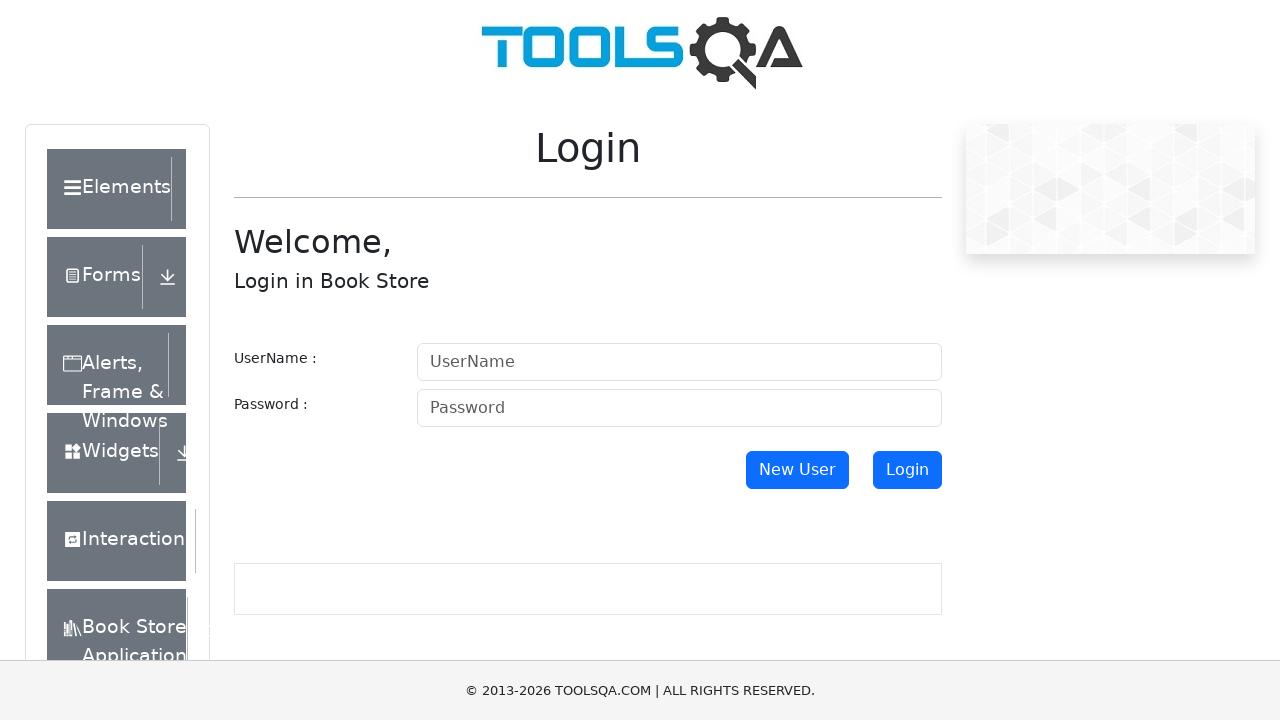

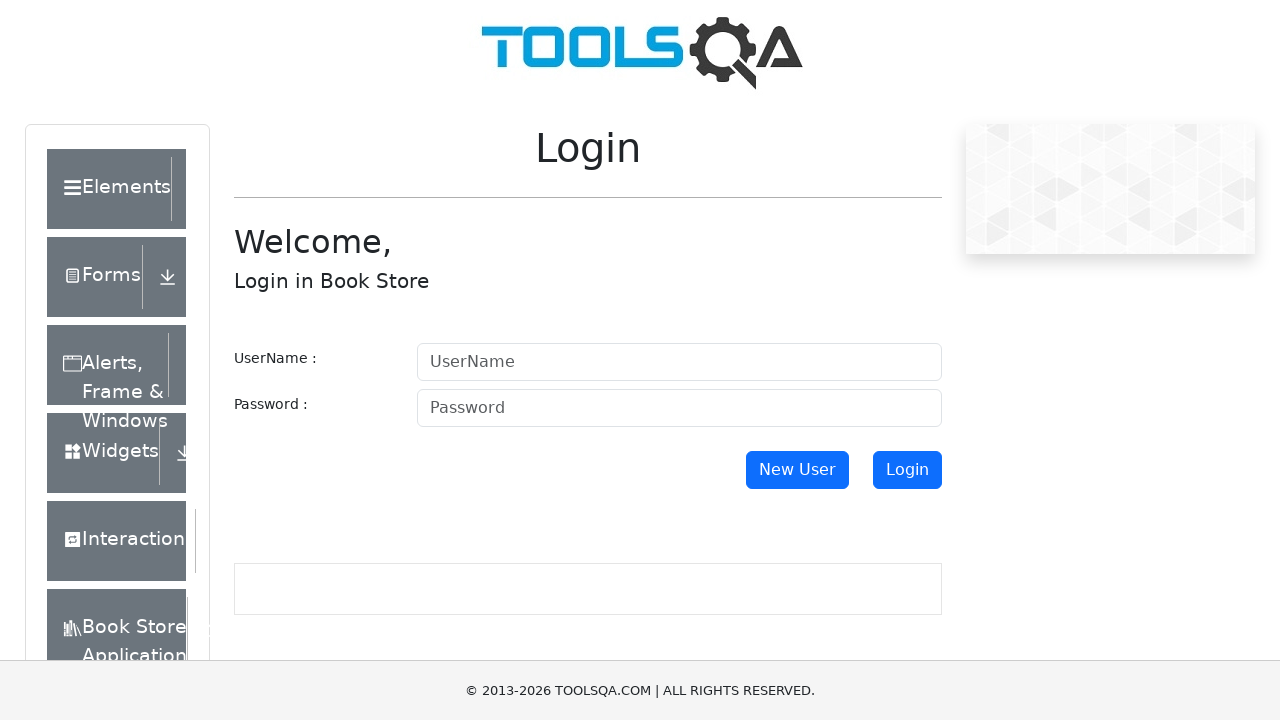